Tests window handling by clicking a link that opens a new window, switching to the new window, verifying an element exists, closing the new window, and switching back to the original window.

Starting URL: http://www.testdiary.com/training/selenium/selenium-test-page/

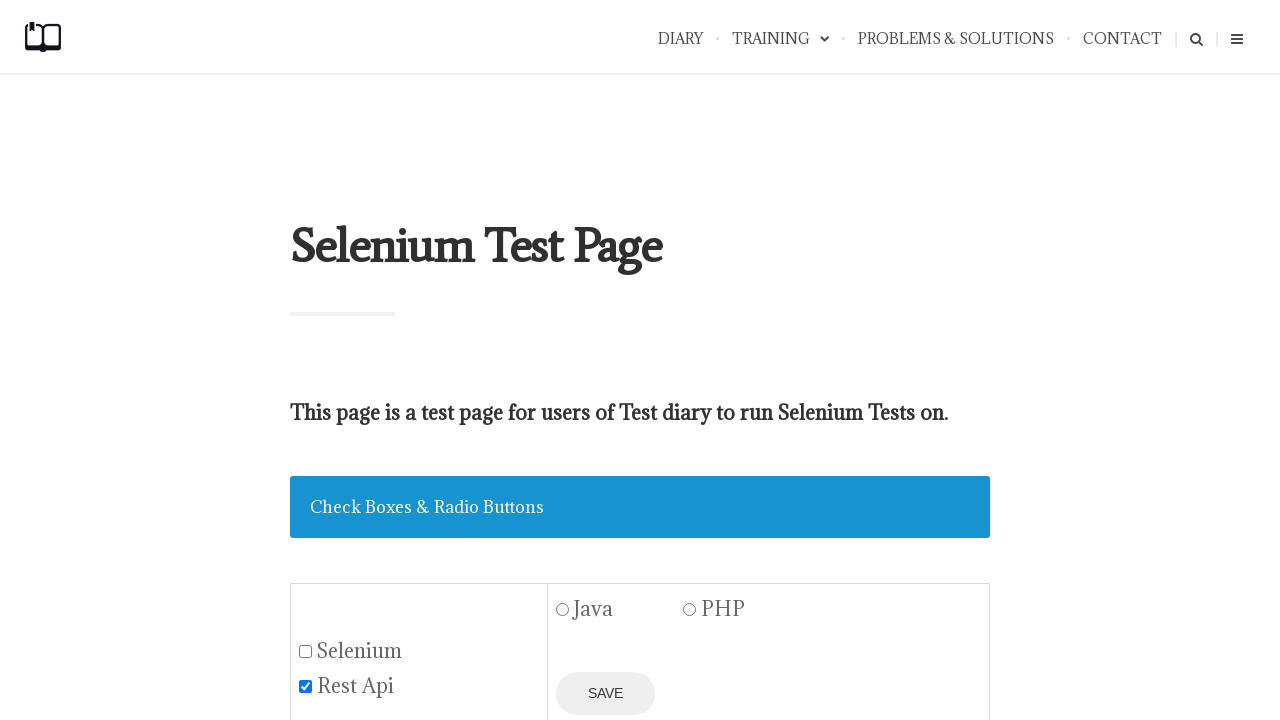

Scrolled 'Open page in a new window' link into view
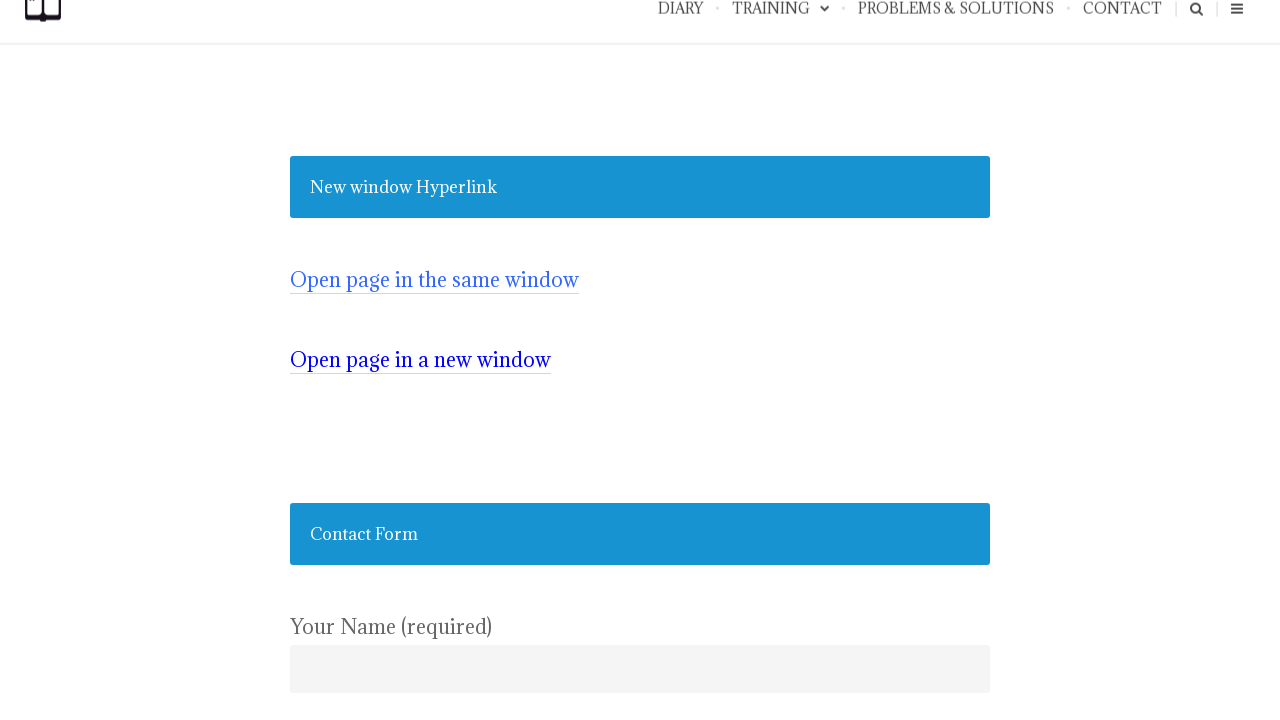

Verified 'Open page in a new window' link is visible
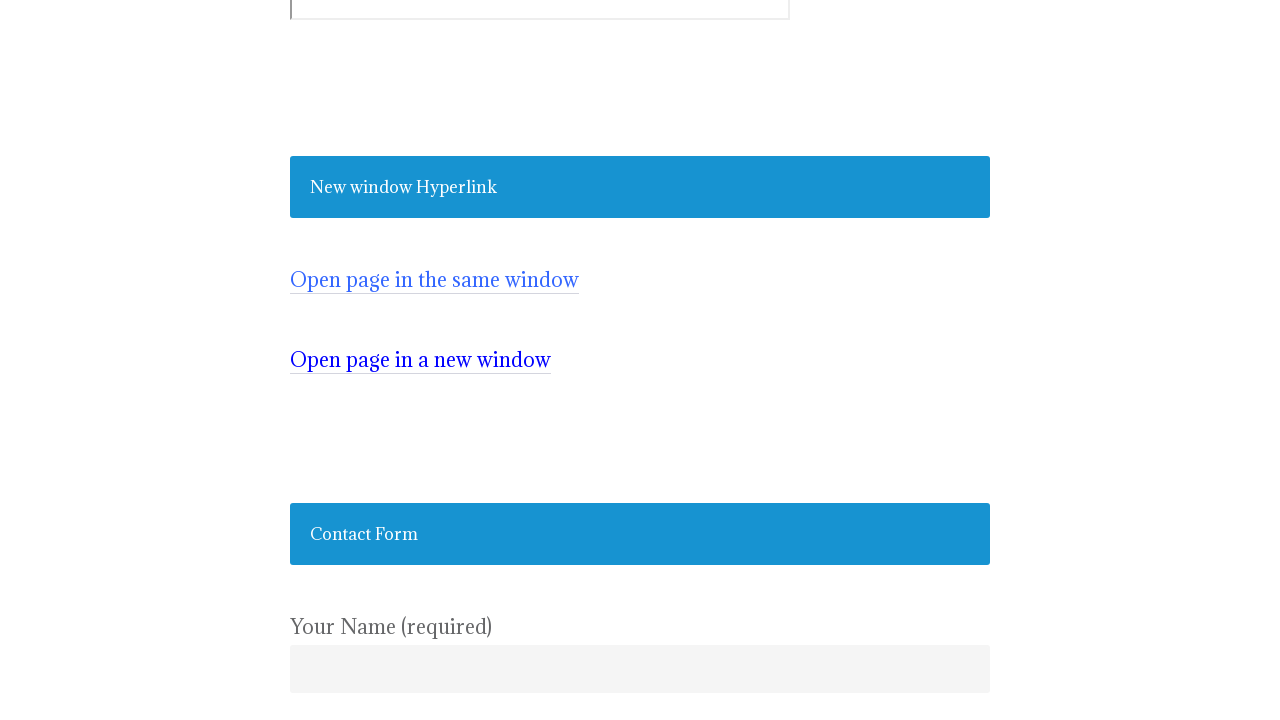

Clicked 'Open page in a new window' link and new window opened at (420, 360) on a:has-text('Open page in a new window')
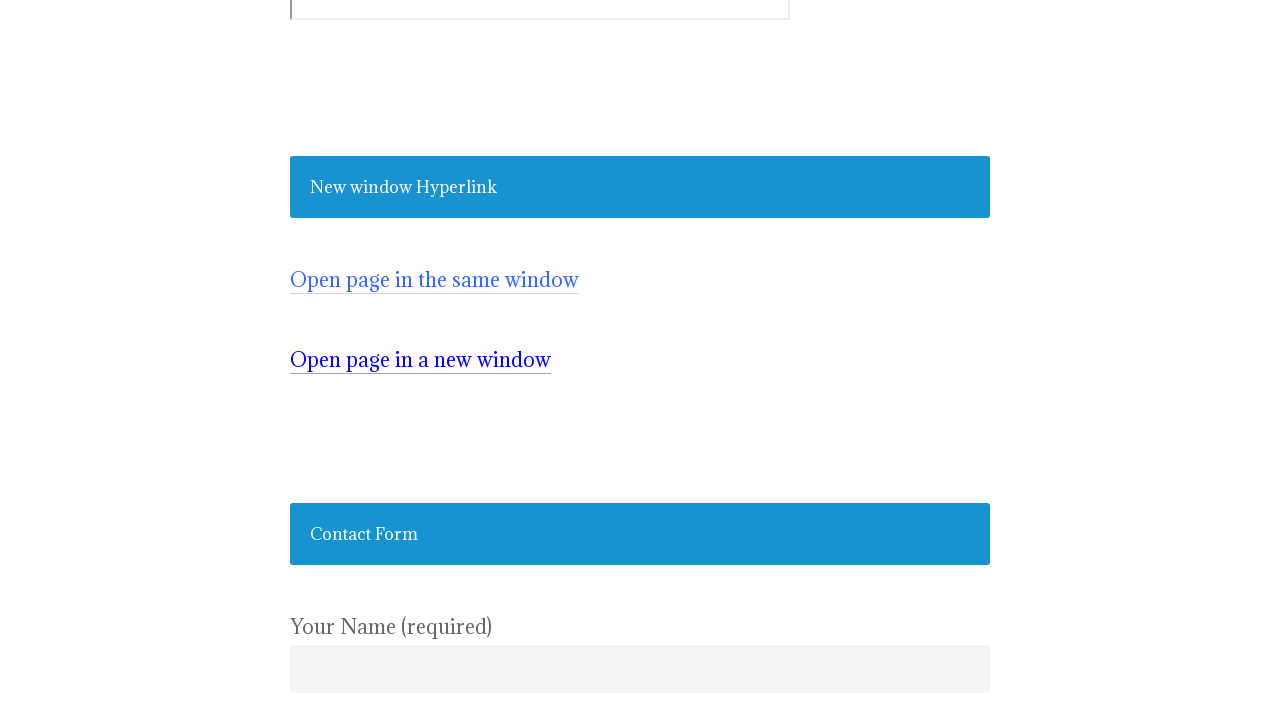

New window loaded and verified #testpagelink element is visible
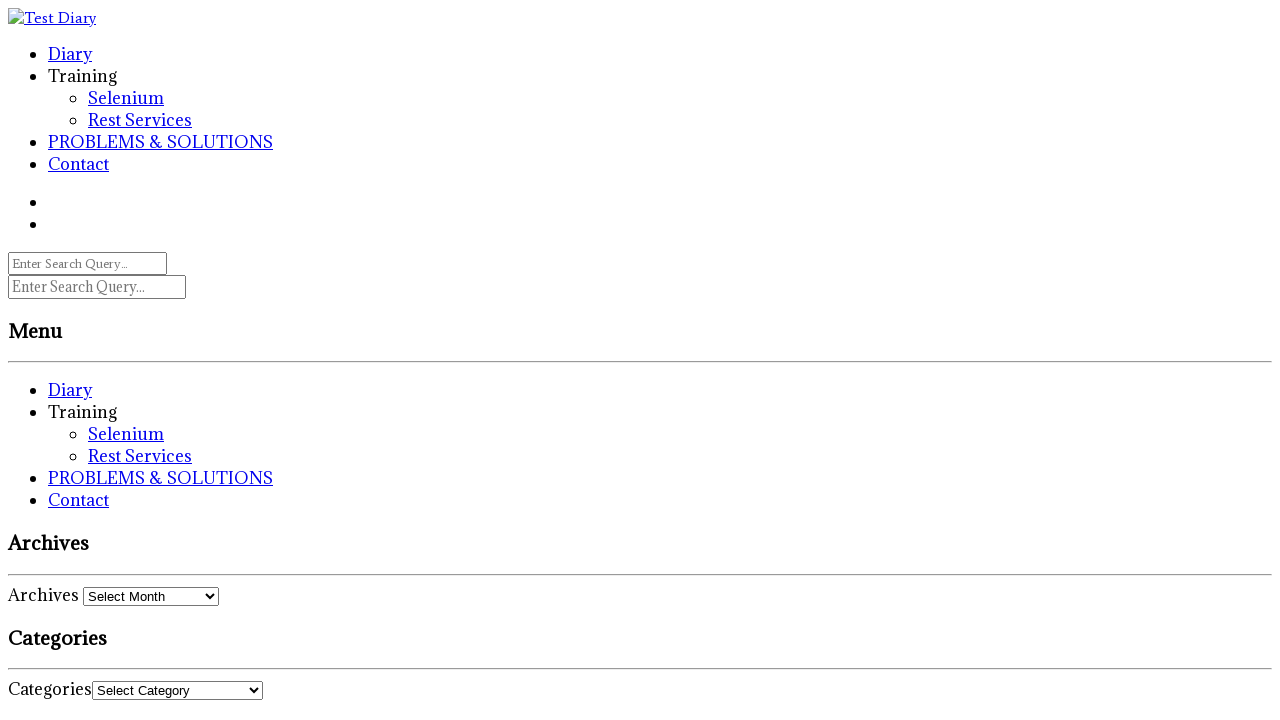

Closed the new window
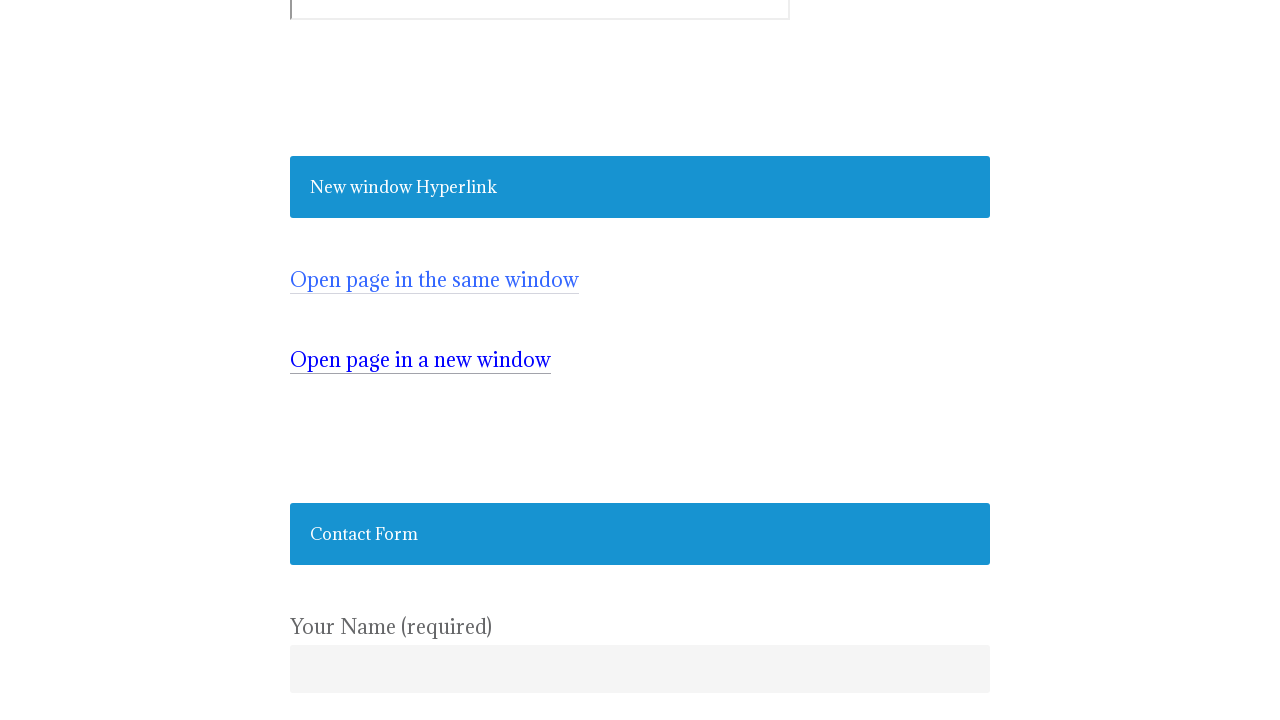

Switched back to original window and verified 'Open page in a new window' link is visible
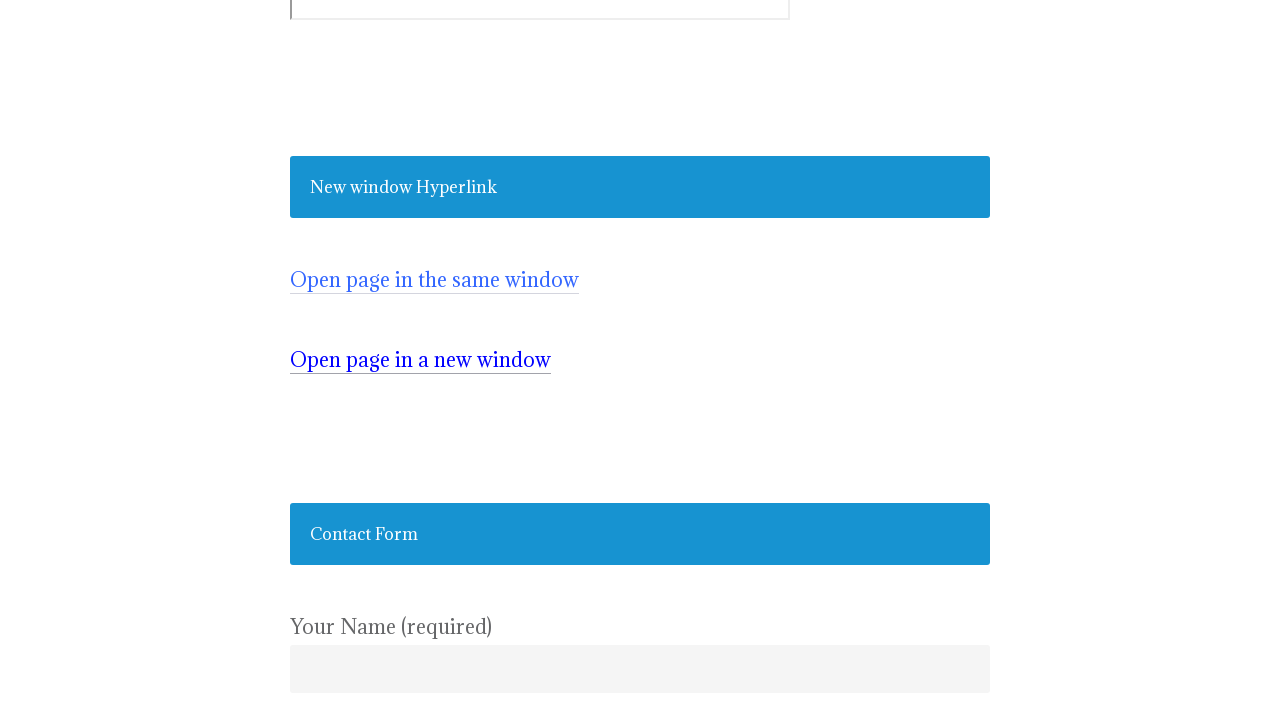

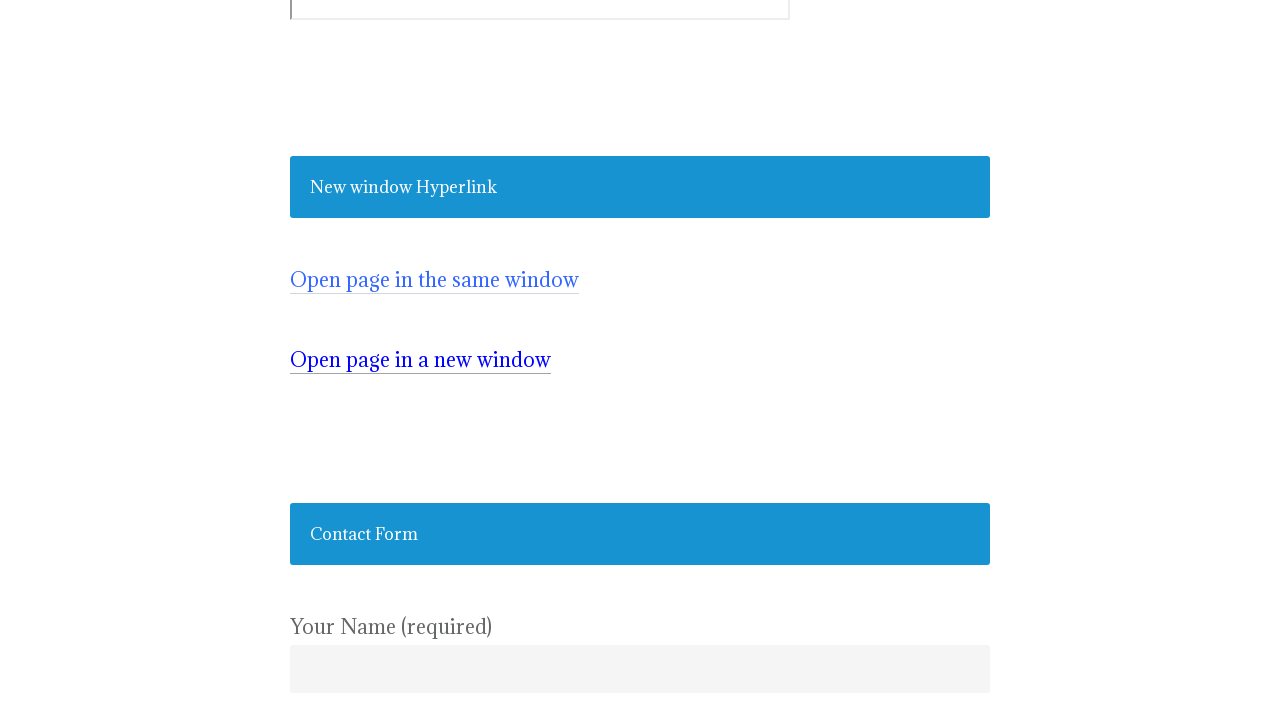